Tests that entering invalid user credentials displays the appropriate error message on the Saucedemo login page.

Starting URL: https://www.saucedemo.com/

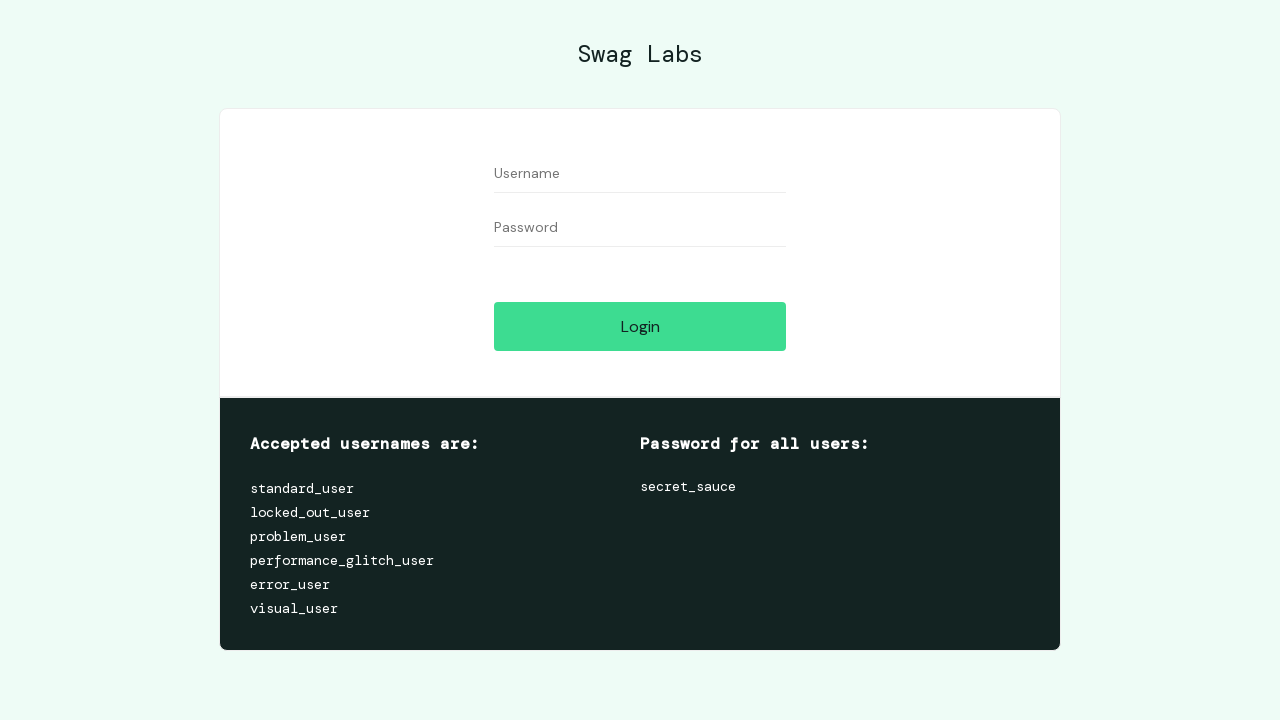

Filled username field with invalid username 'fakeuser123' on #user-name
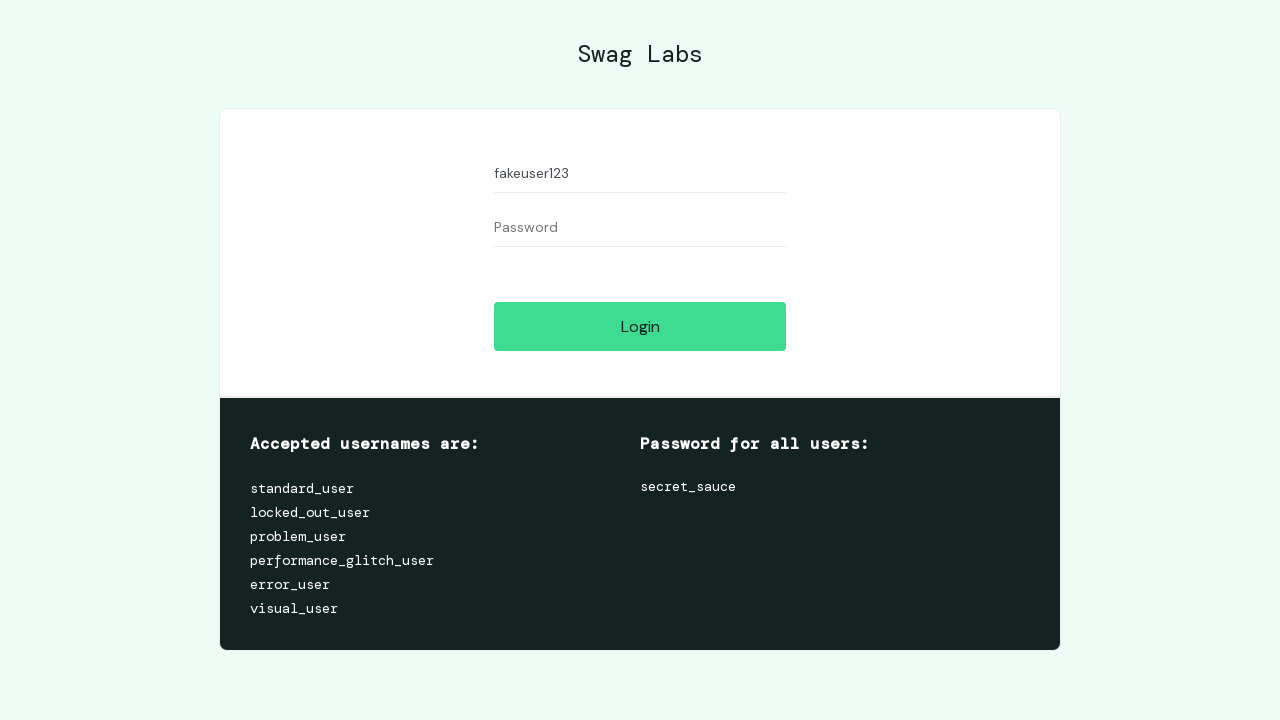

Filled password field with invalid password 'badpassword789' on #password
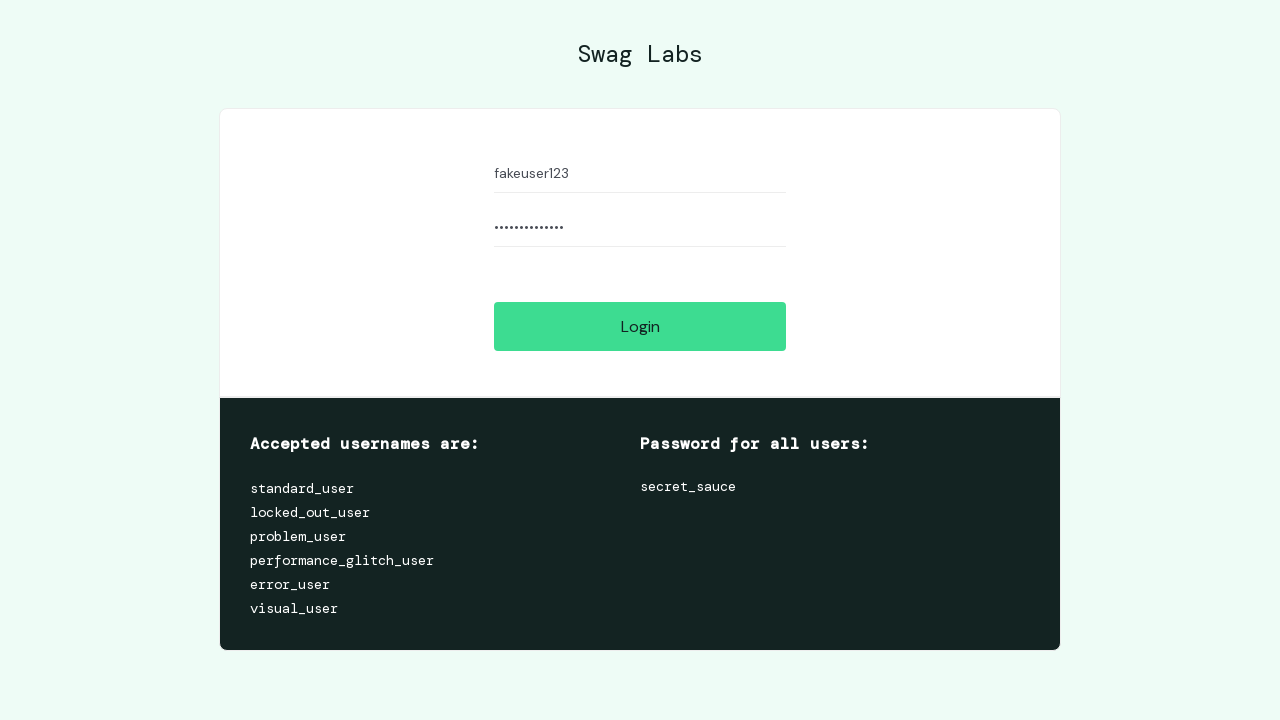

Clicked login button at (640, 326) on #login-button
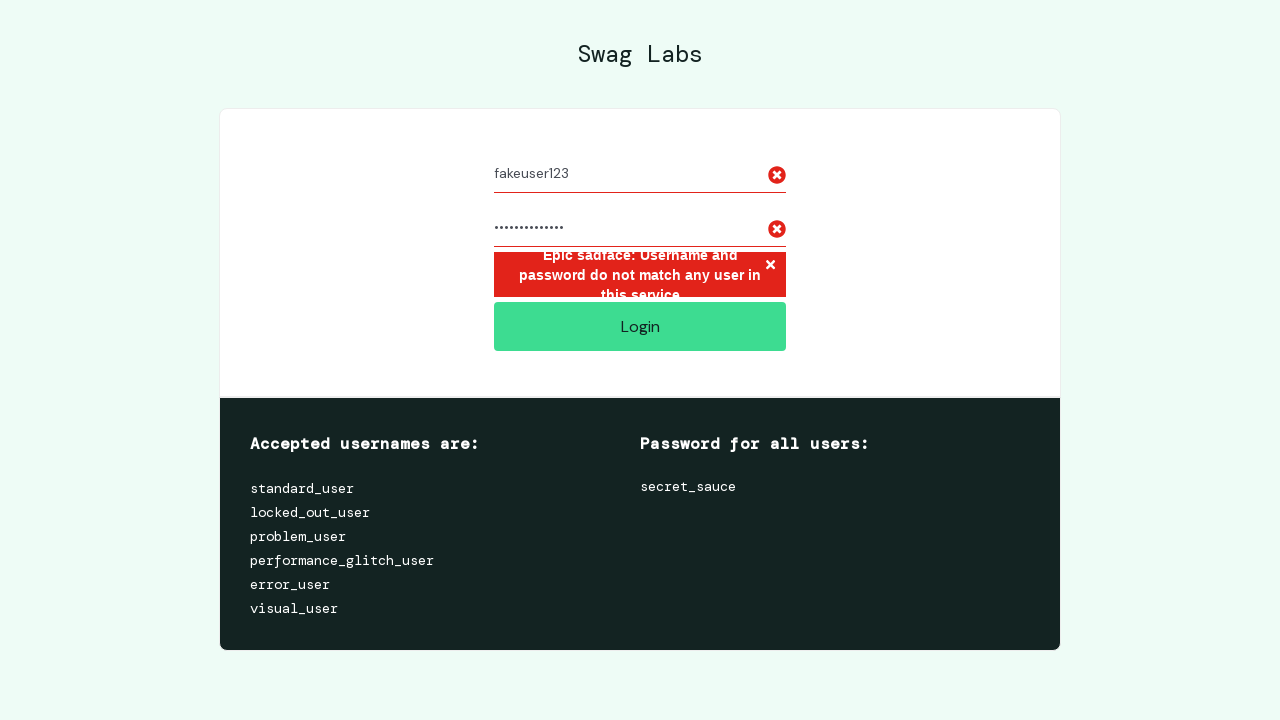

Retrieved error message text from page
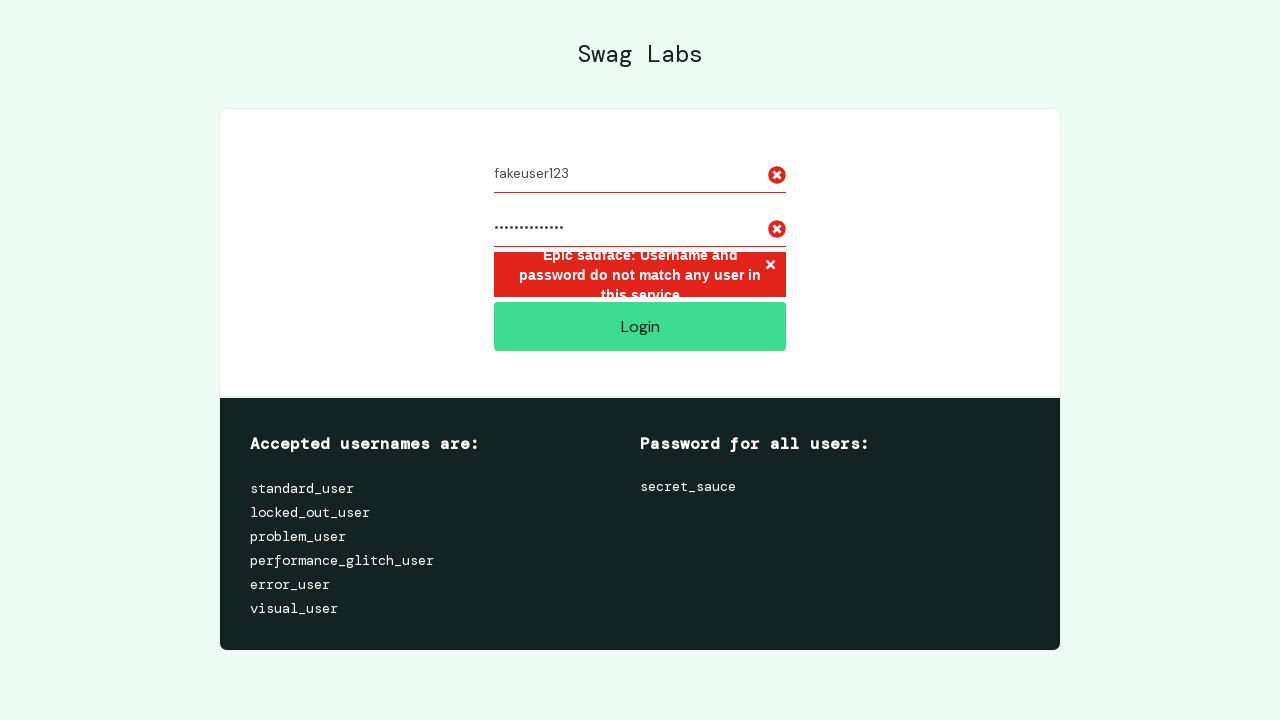

Verified error message matches expected text: 'Epic sadface: Username and password do not match any user in this service'
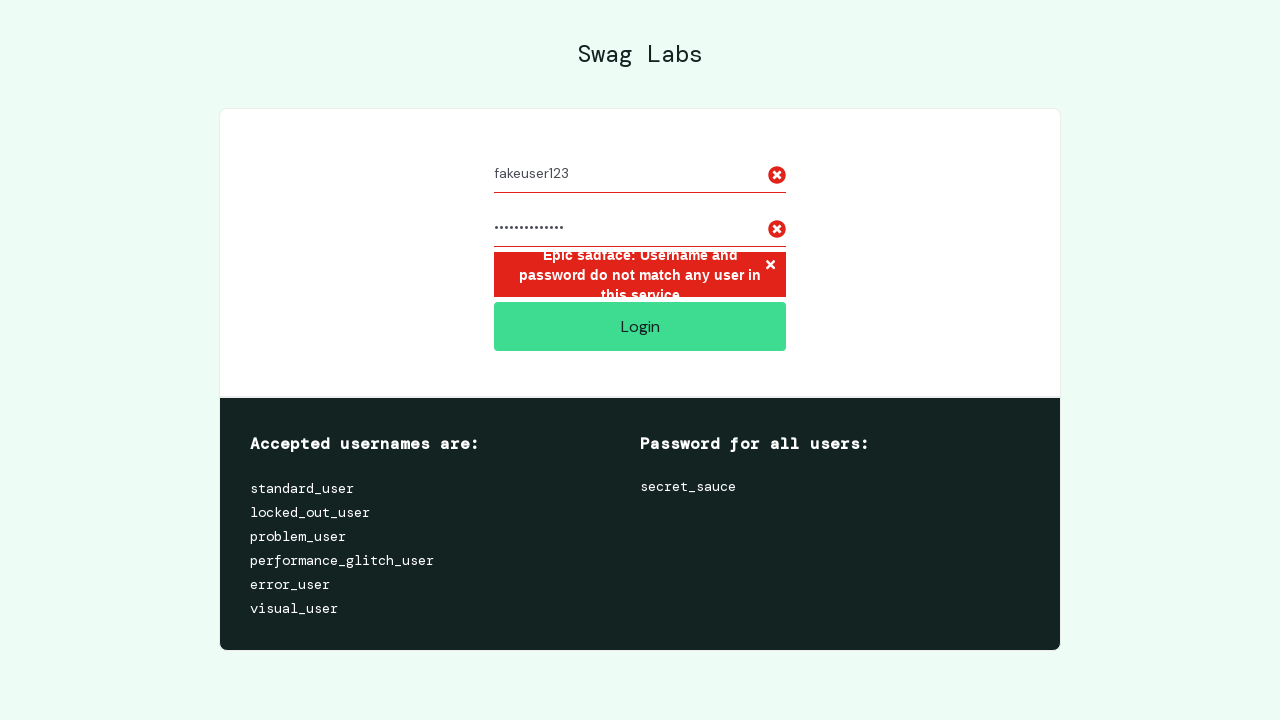

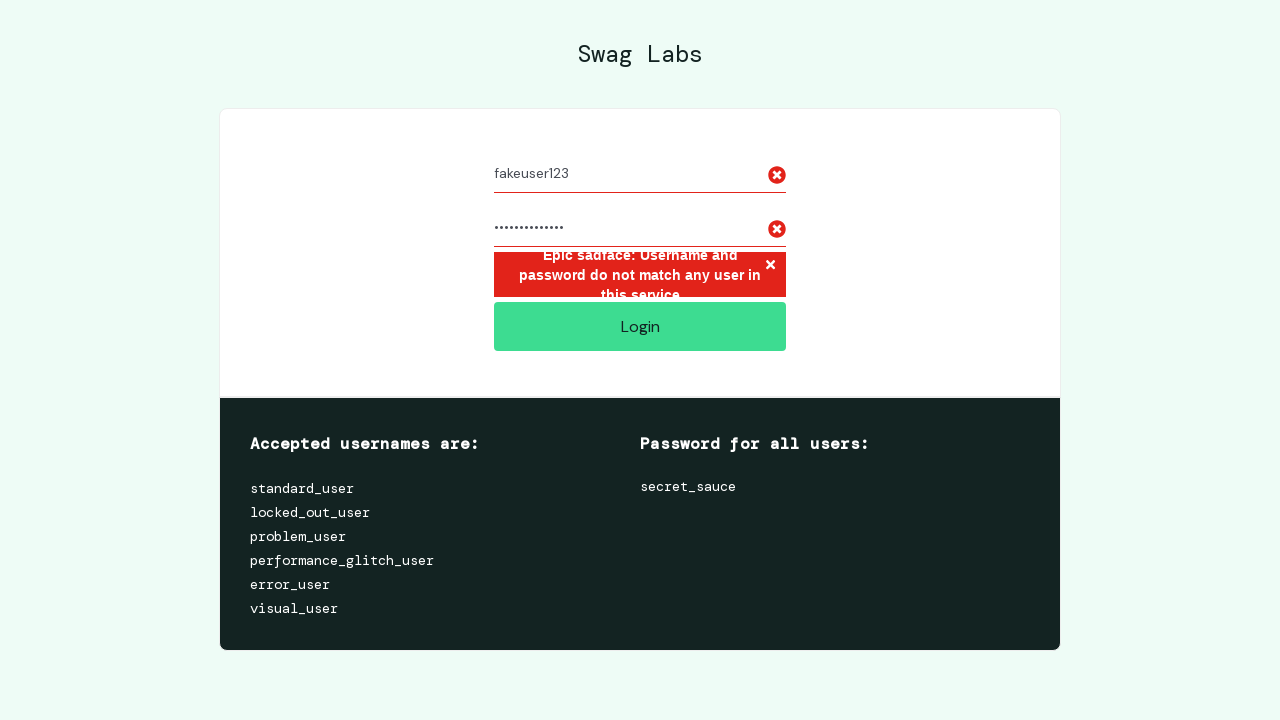